Tests language switching from Node.js to Java by hovering on the language dropdown and clicking Java, then verifying the docs link points to Java documentation

Starting URL: https://playwright.dev/

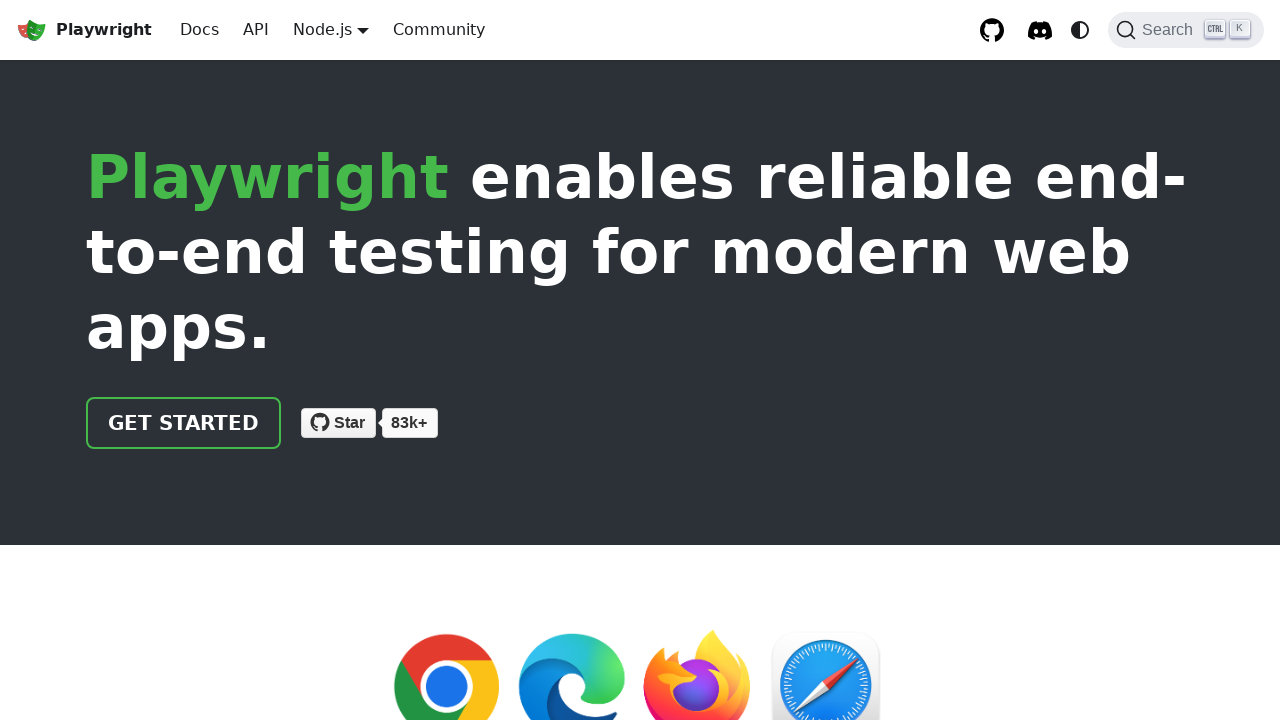

Hovered on language dropdown in navigation bar at (331, 30) on .navbar__item.dropdown
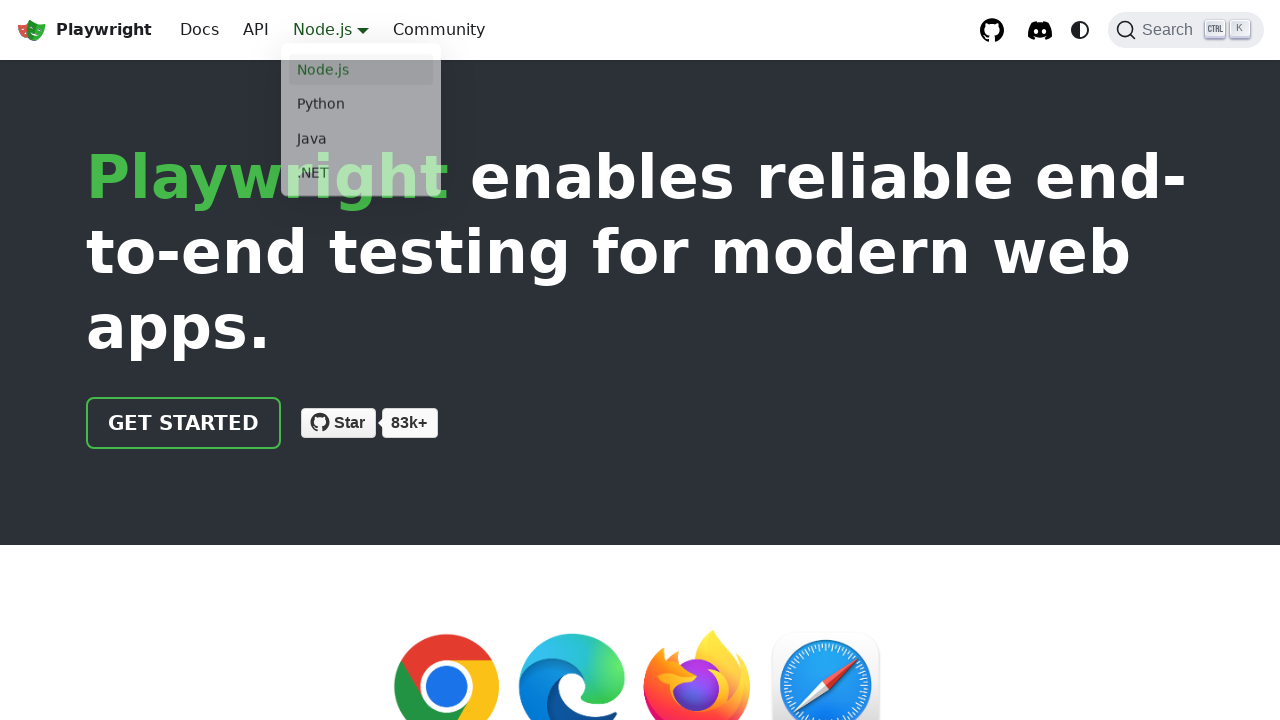

Clicked Java language option from dropdown at (361, 142) on a:has-text("Java")
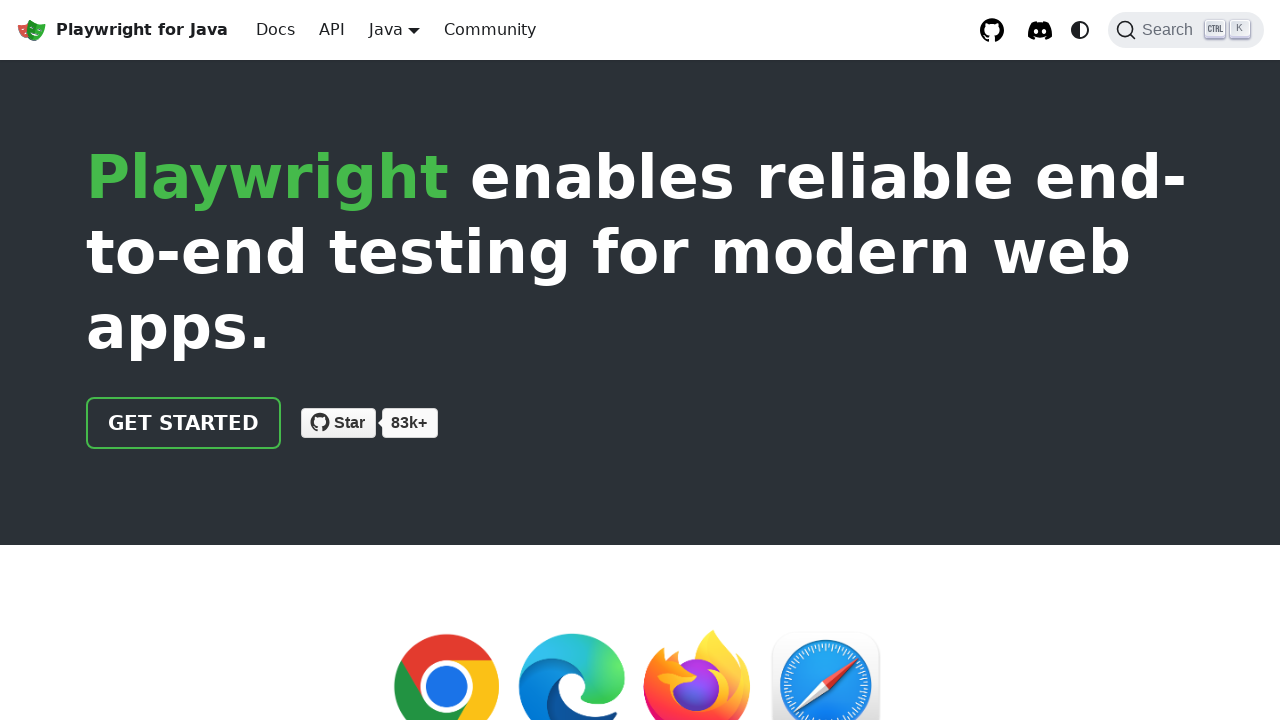

Located Docs button in navigation bar
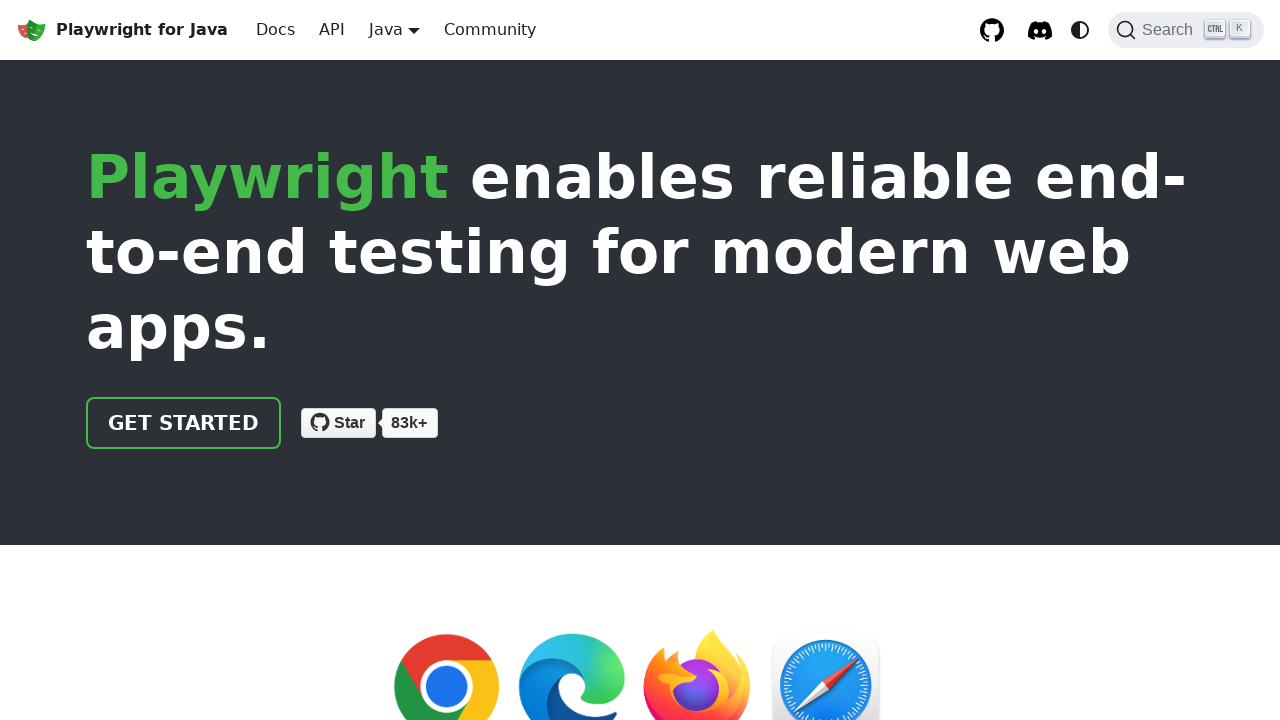

Verified Docs button href points to Java documentation at /java/docs/intro
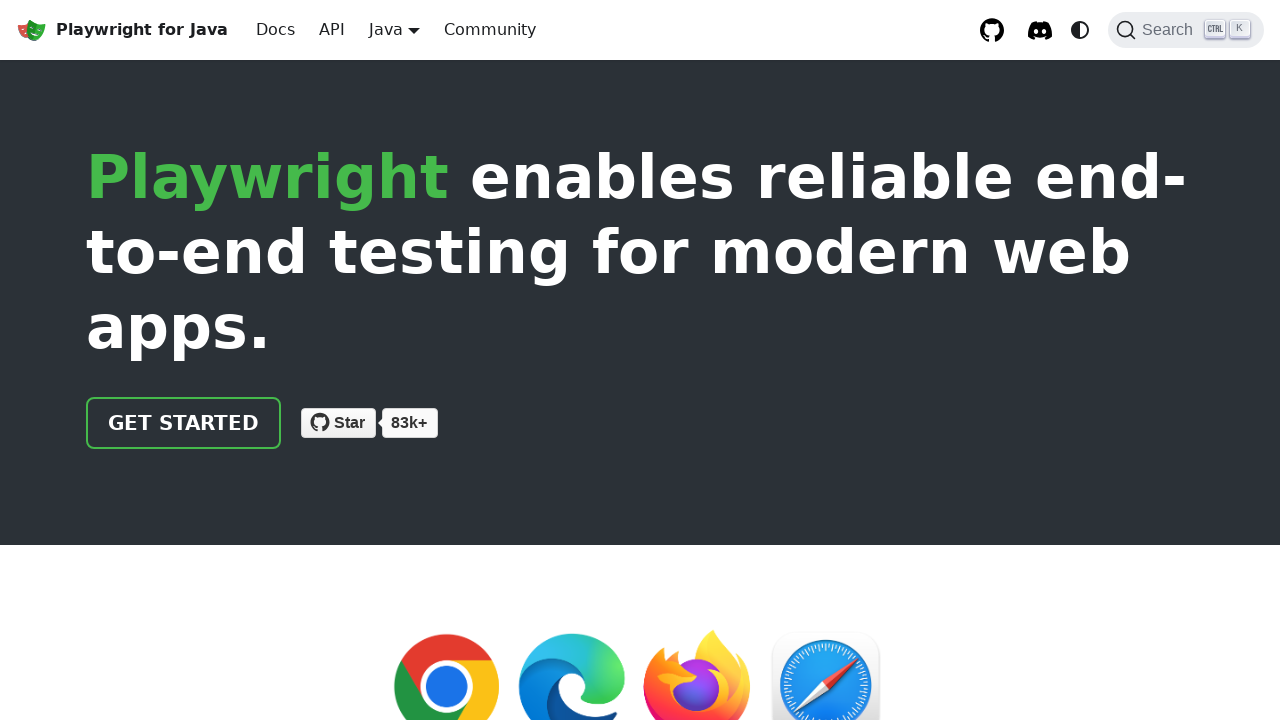

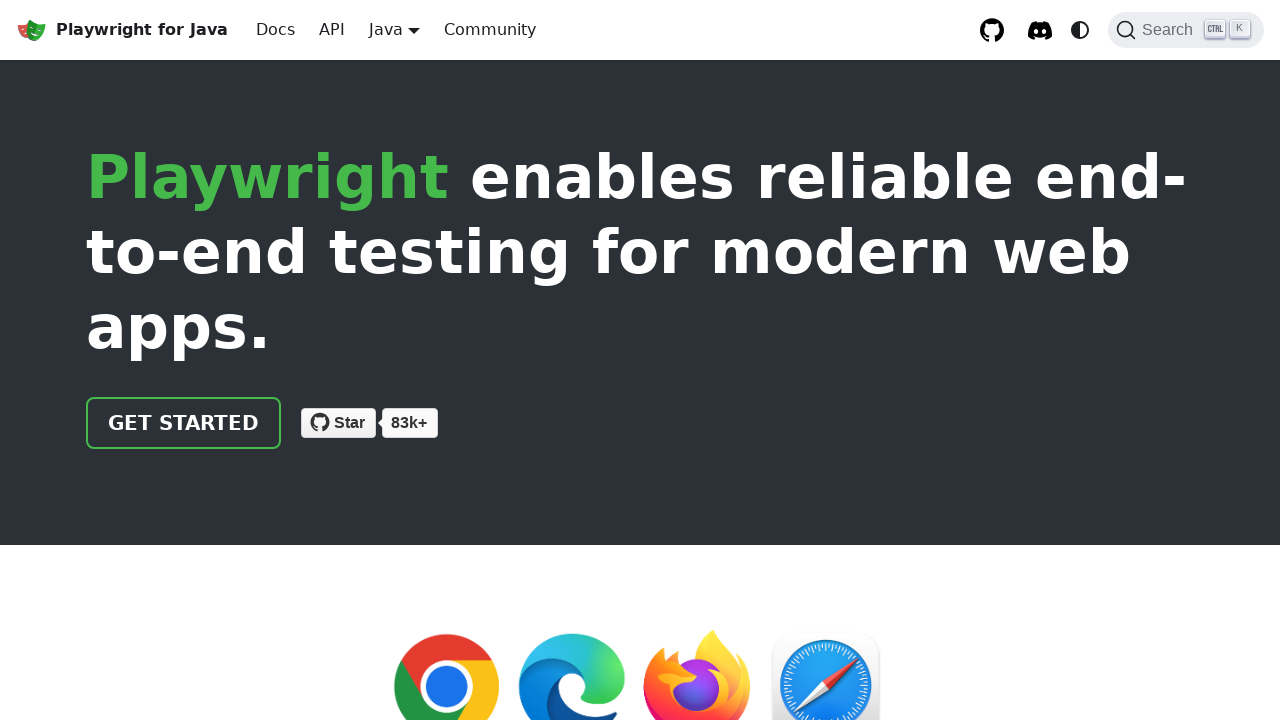